Tests adding grocery items (Cucumber, Potato, Tomato, Broccoli) to cart by matching product names and clicking ADD TO CART buttons, with a counter to stop after all items are found.

Starting URL: https://rahulshettyacademy.com/seleniumPractise/#/

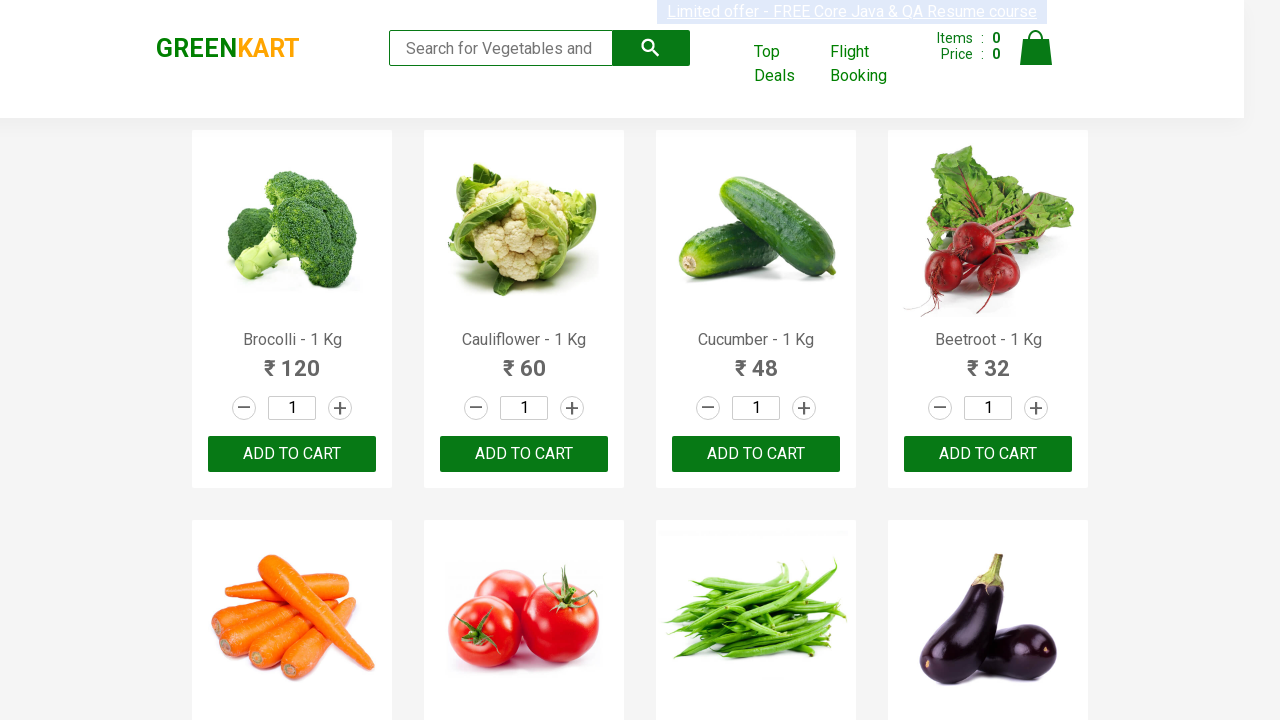

Waited 2 seconds for products to load
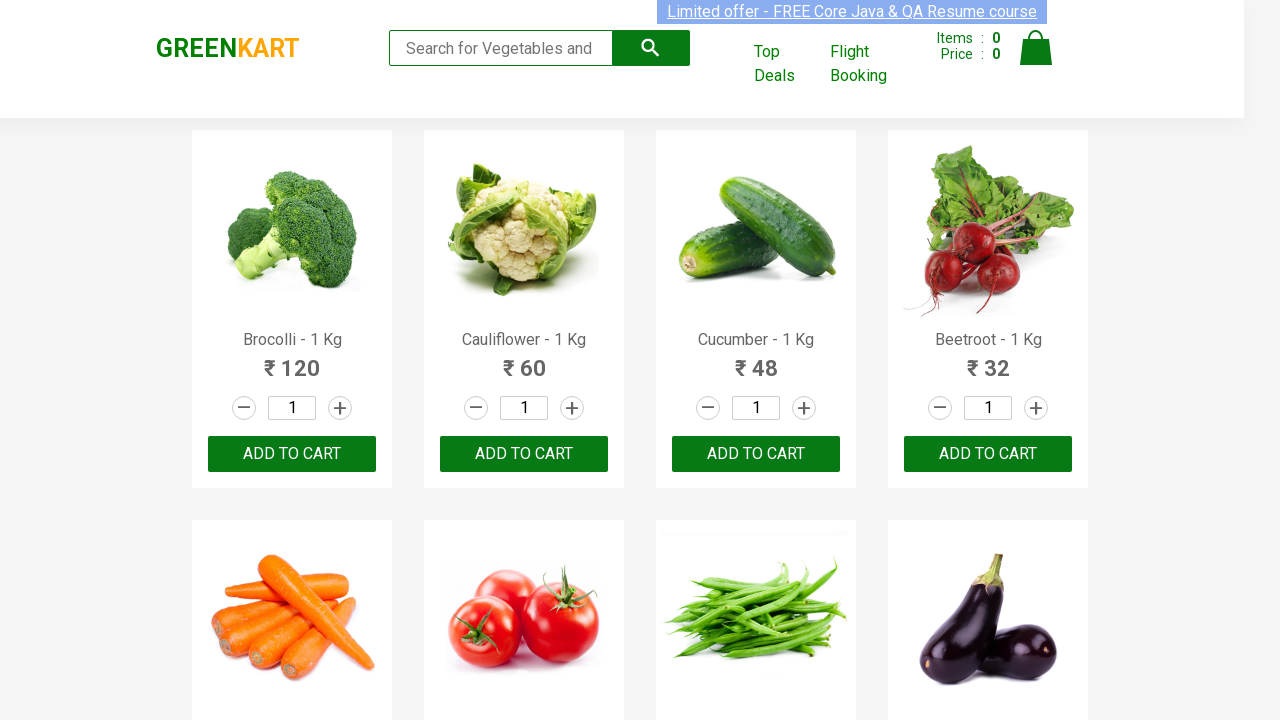

Waited for product name selectors to appear
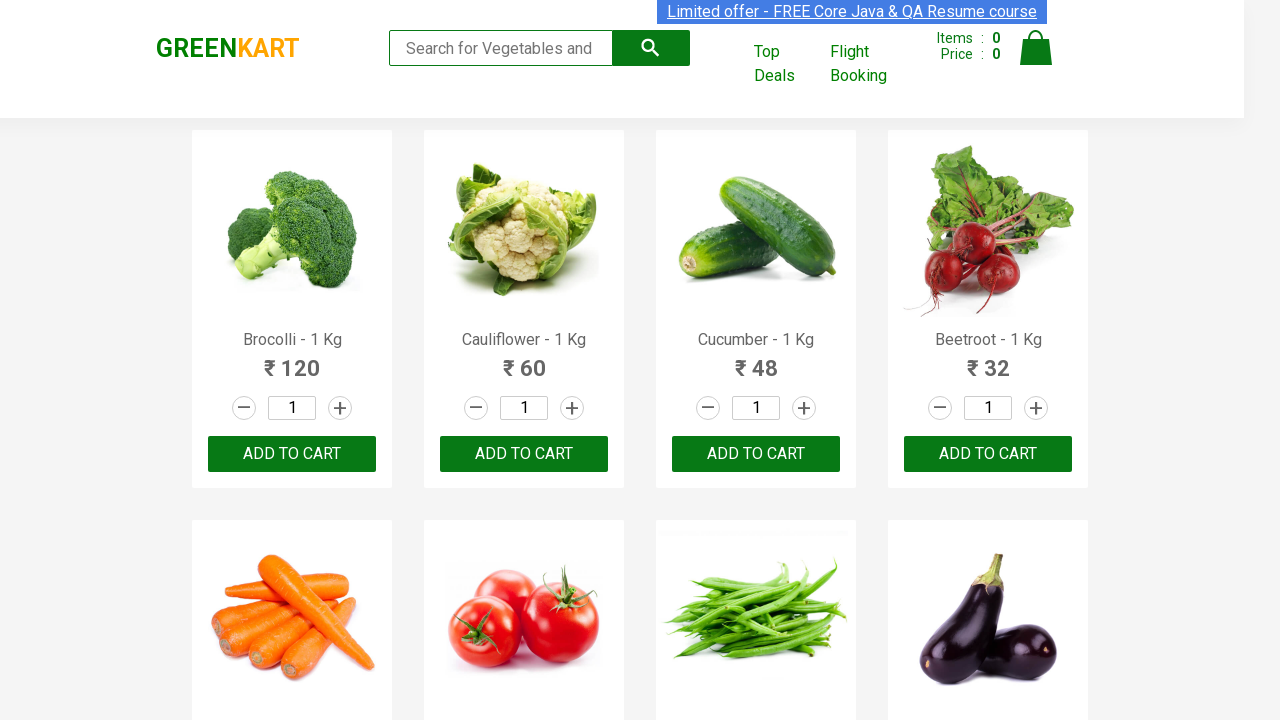

Retrieved all product name elements
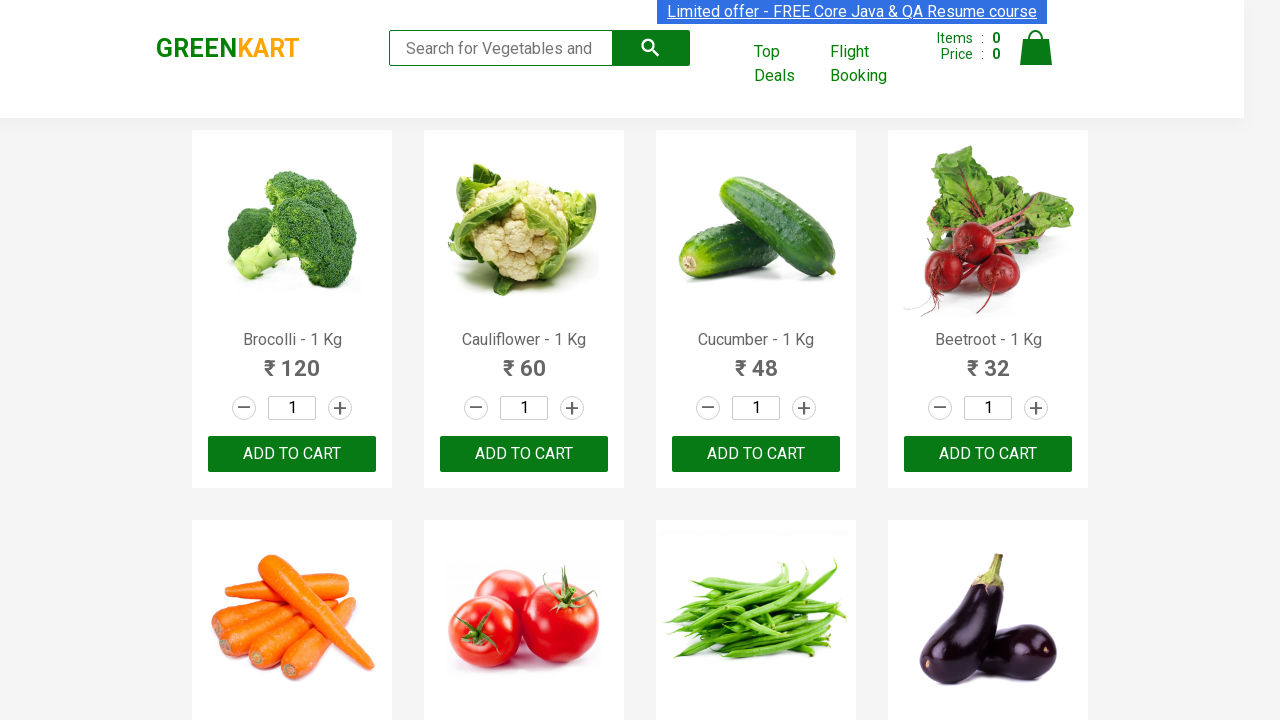

Added 'Cucumber' to cart (item 1 of 4) at (756, 454) on div.product-action button >> nth=2
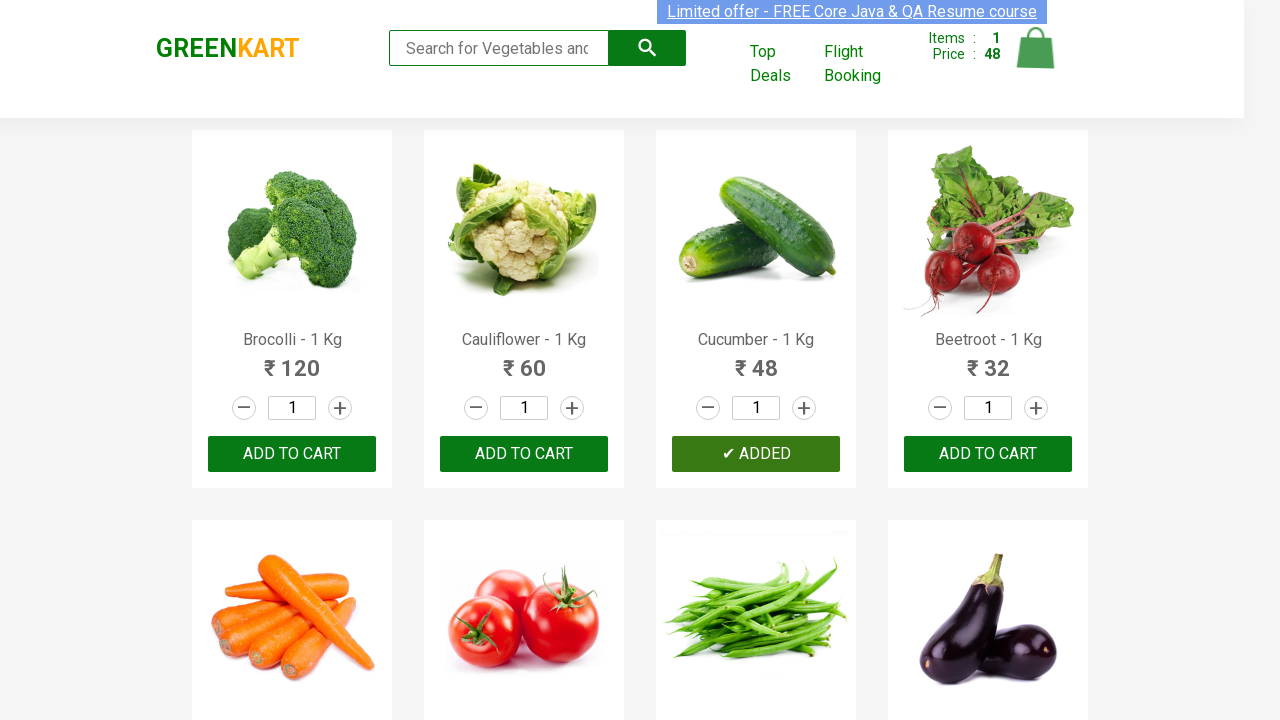

Added 'Tomato' to cart (item 2 of 4) at (524, 360) on div.product-action button >> nth=5
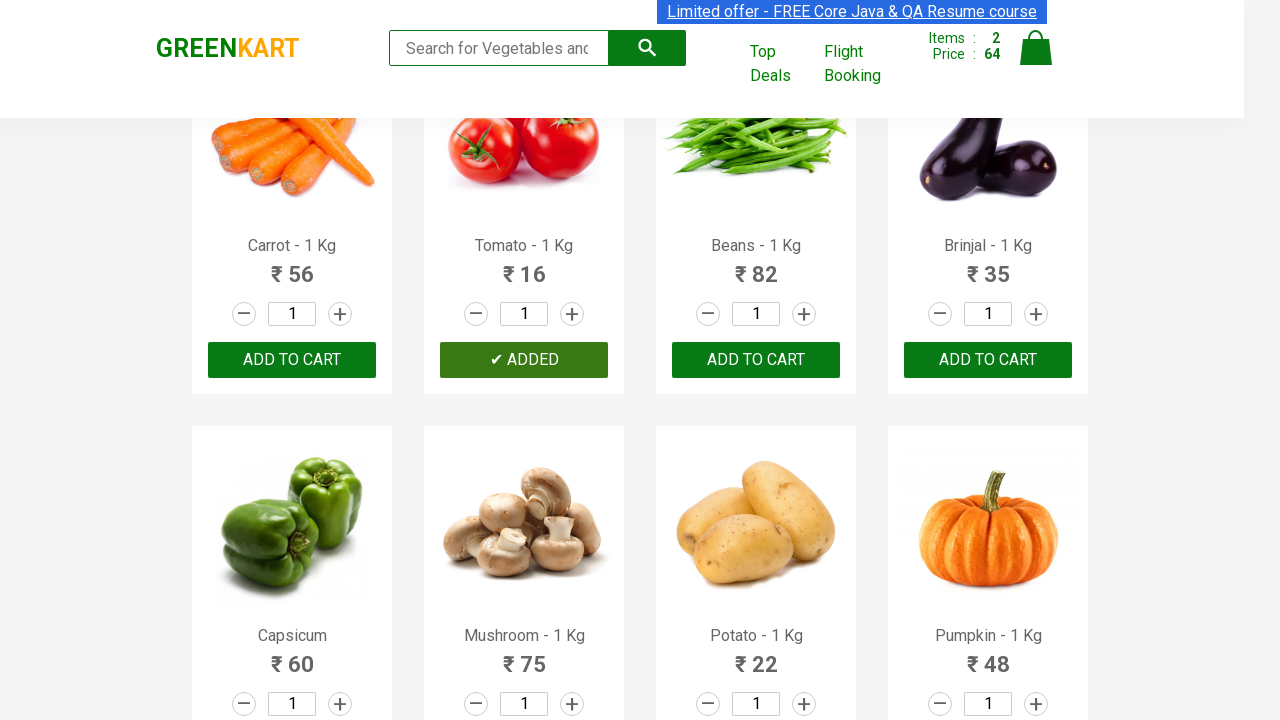

Added 'Potato' to cart (item 3 of 4) at (756, 360) on div.product-action button >> nth=10
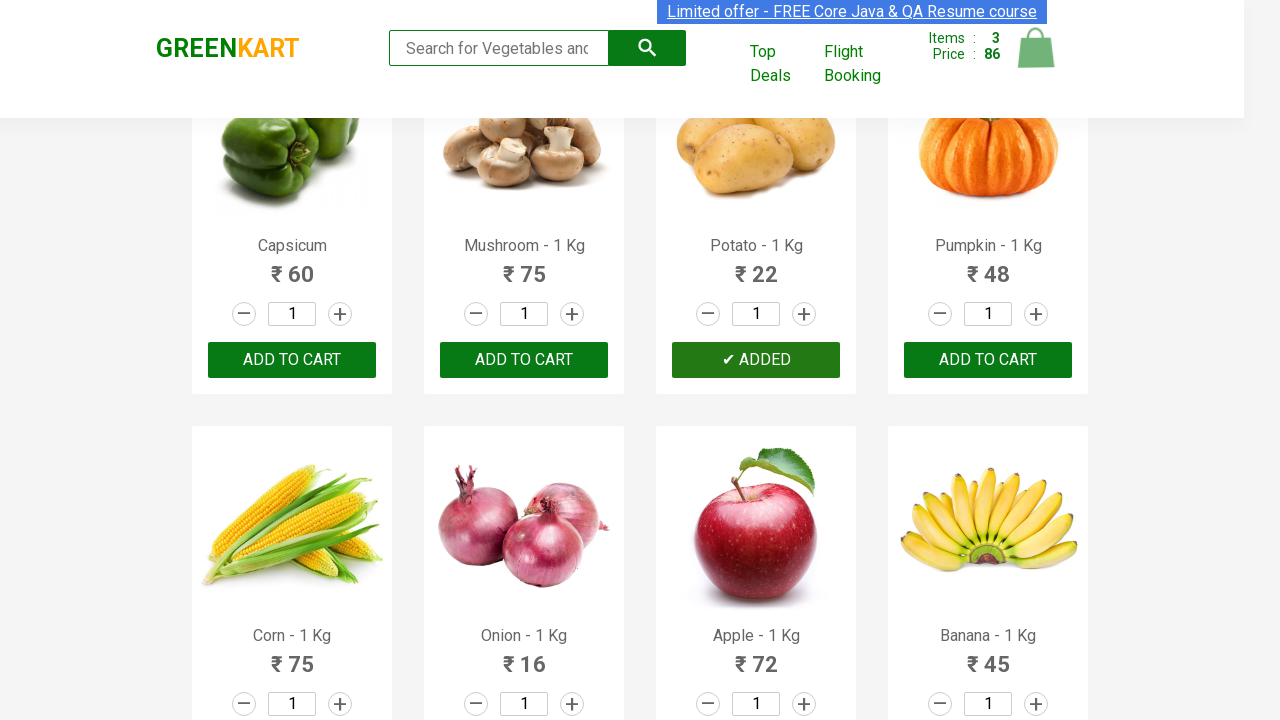

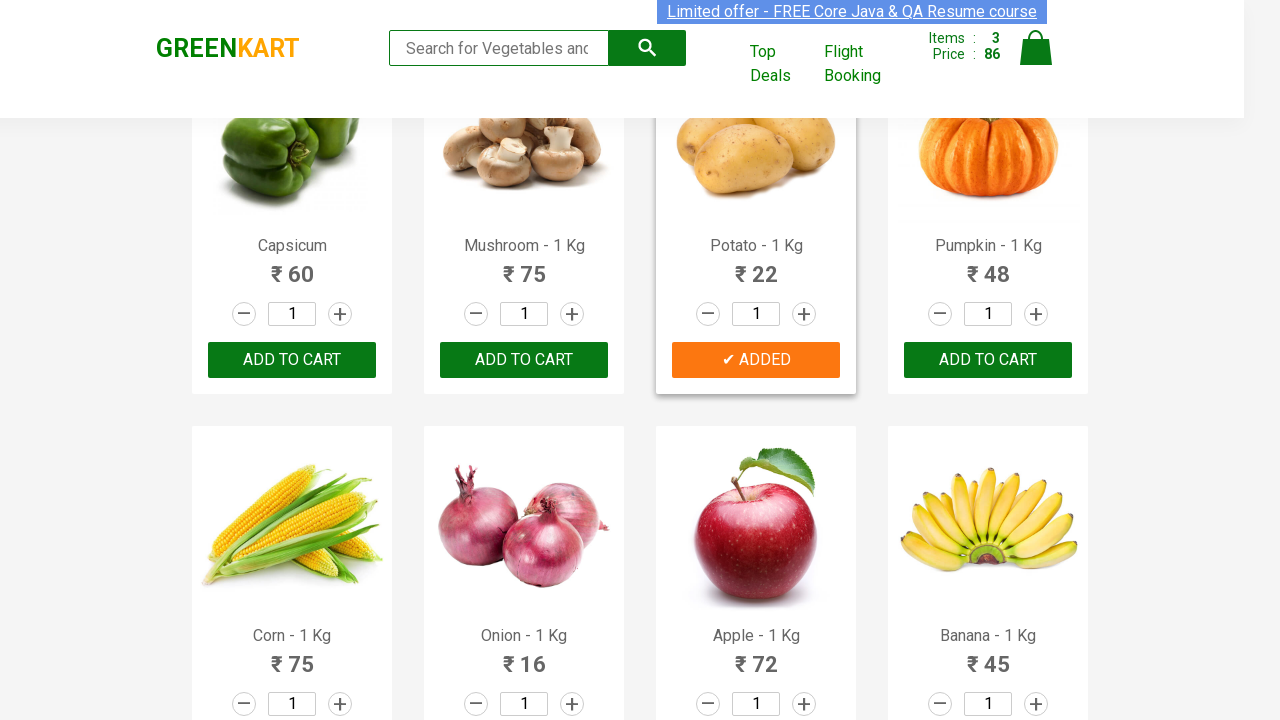